Tests clicking the Add Element button twice and verifying two elements are added

Starting URL: https://the-internet.herokuapp.com/add_remove_elements/

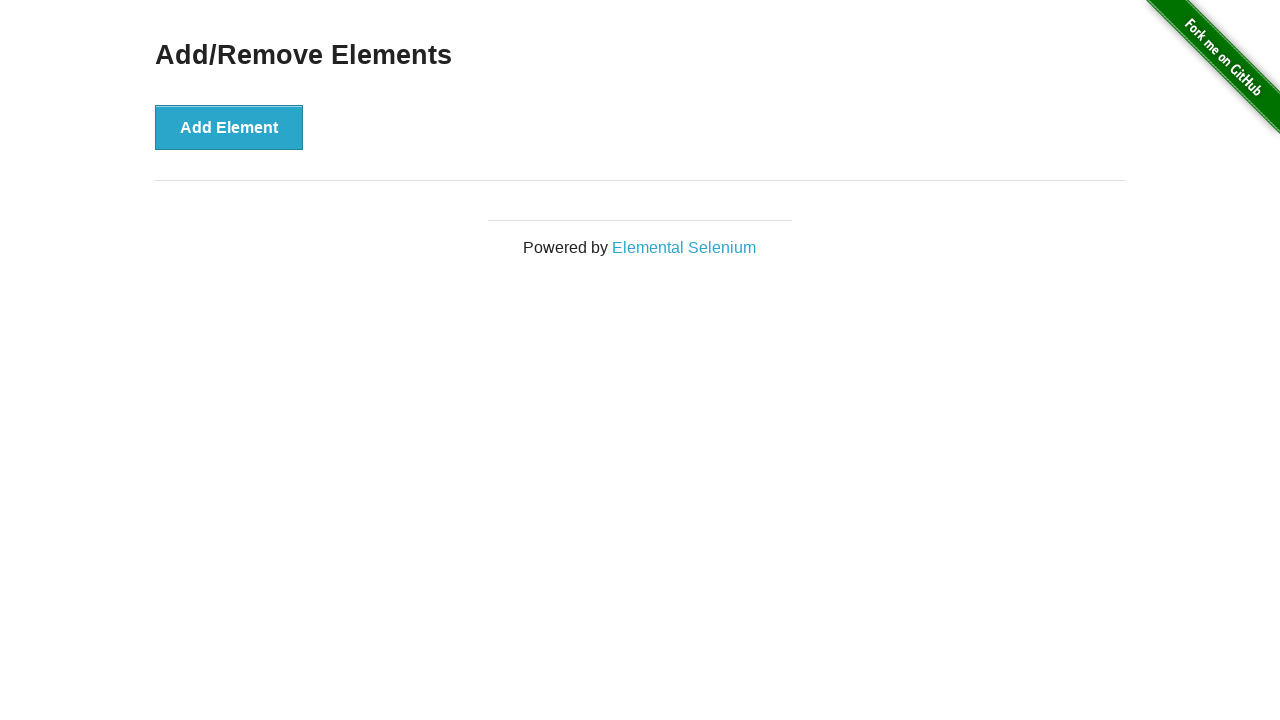

Navigated to Add/Remove Elements page
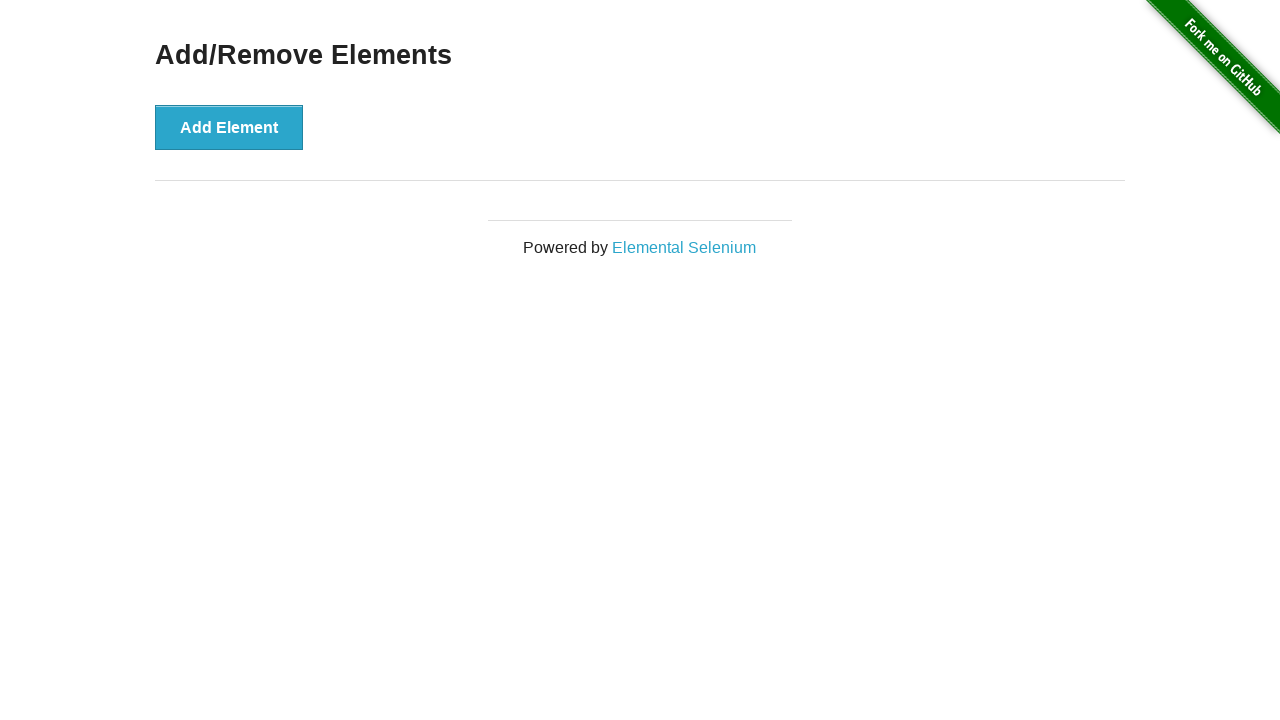

Clicked Add Element button (first time) at (229, 127) on text=Add Element
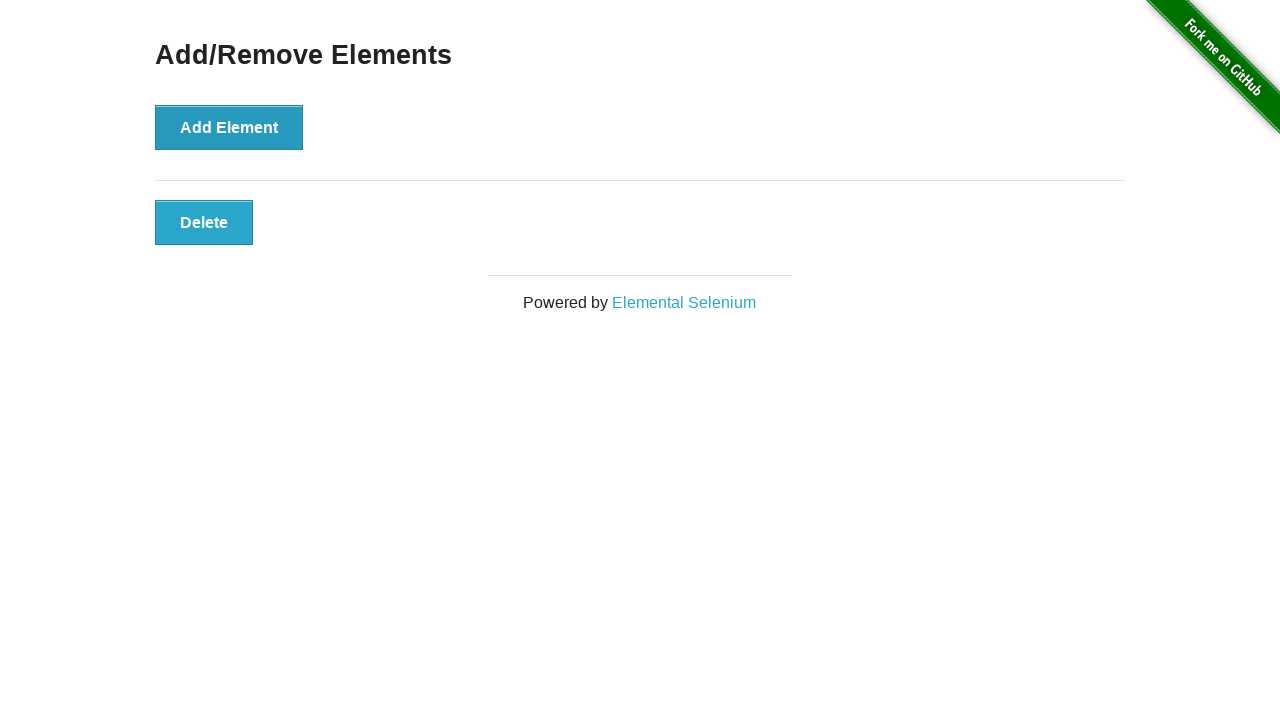

Clicked Add Element button (second time) at (229, 127) on text=Add Element
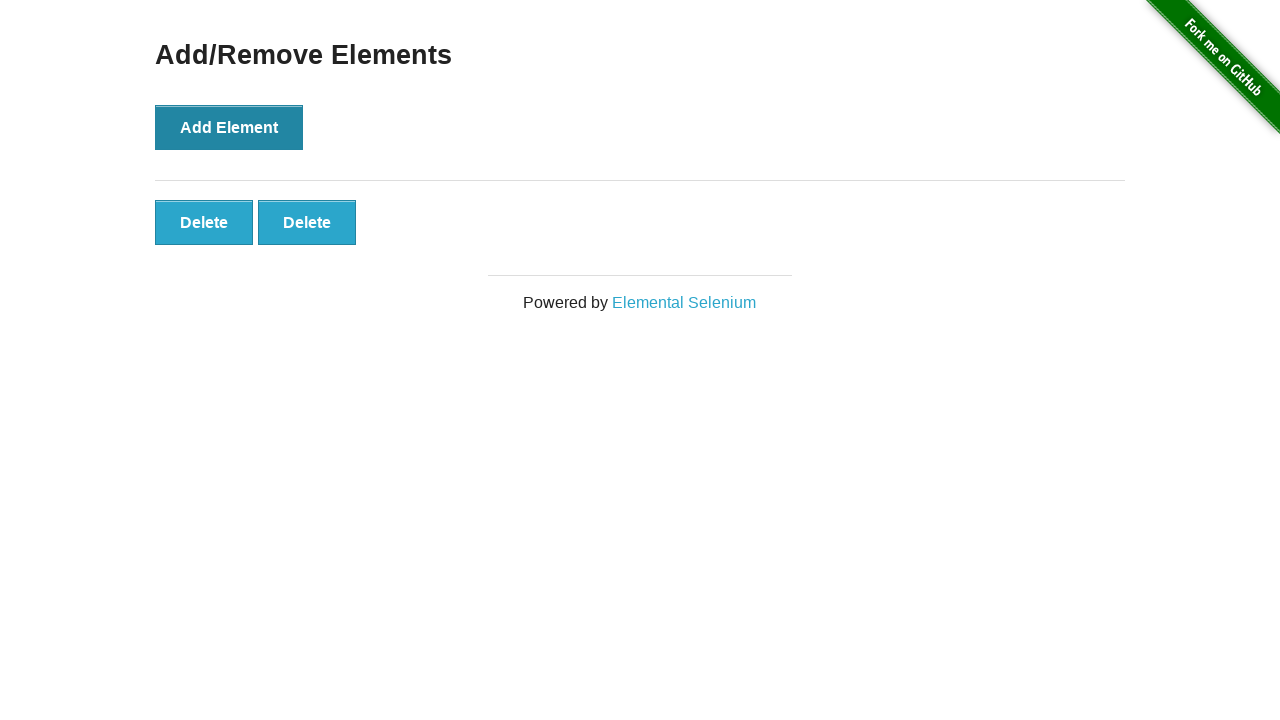

Waited for added elements to appear
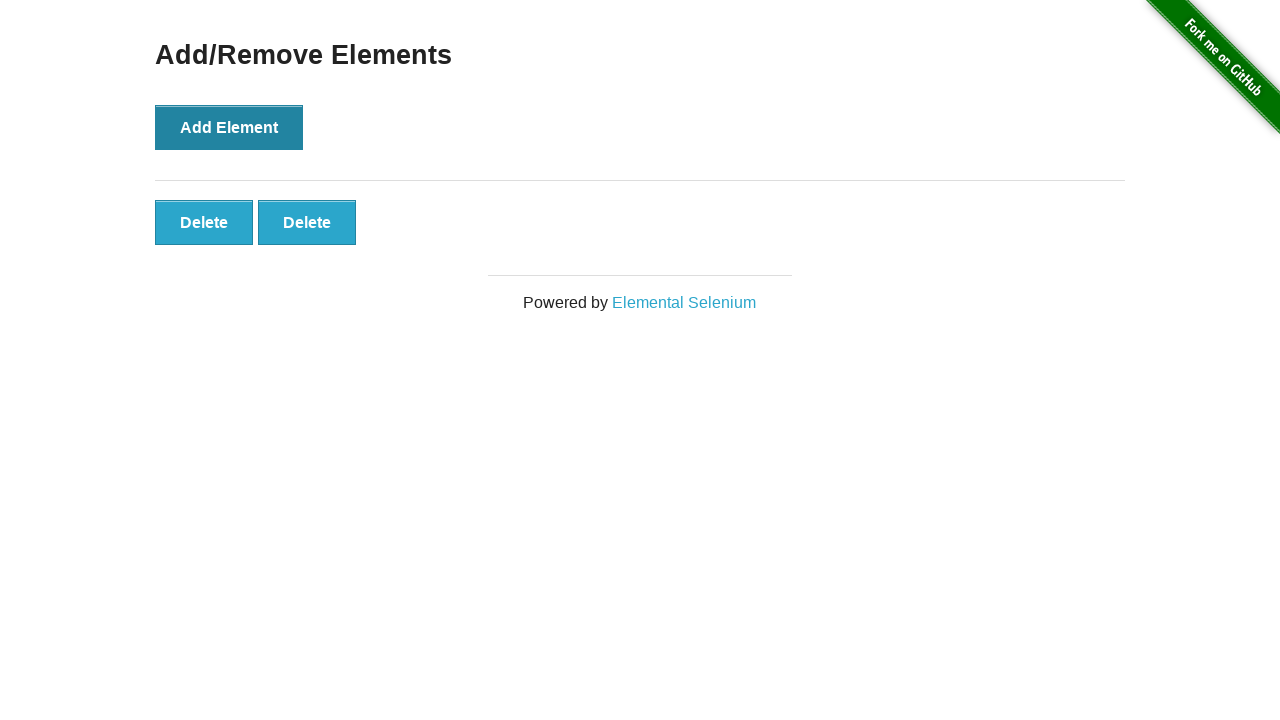

Verified that exactly 2 elements were added
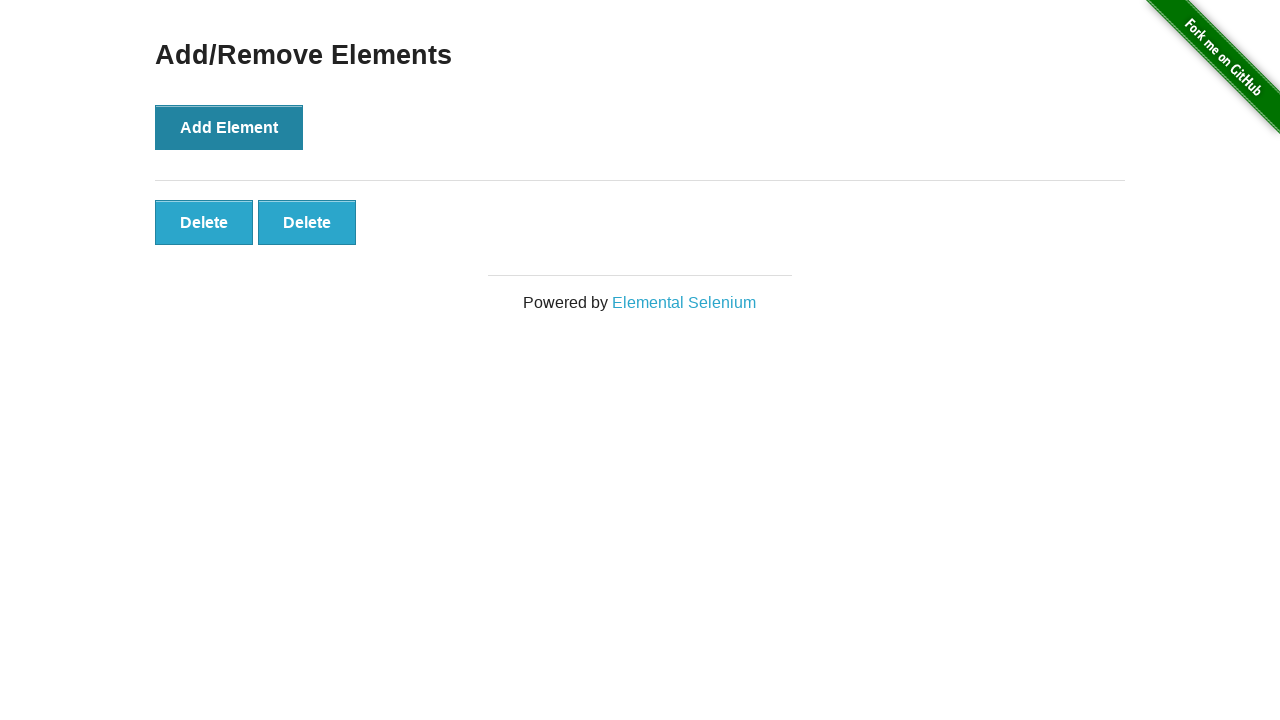

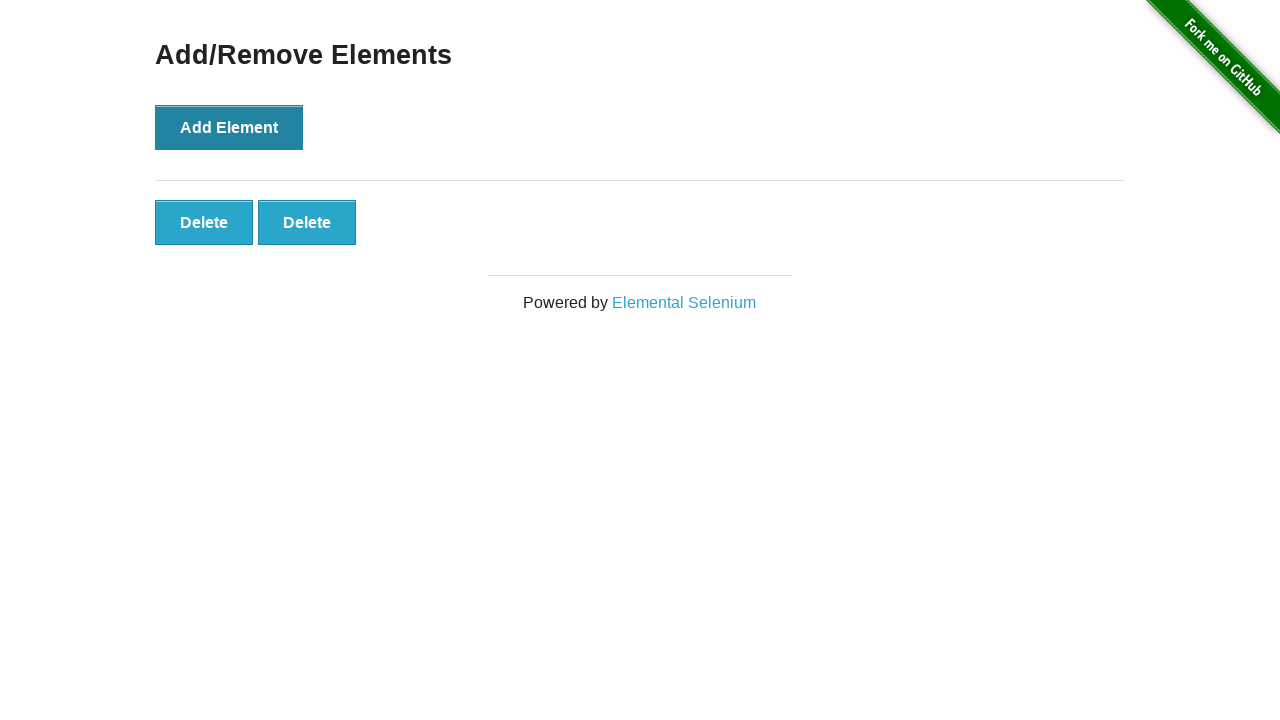